Tests filtering todos by clicking Active, Completed, and All links, and using browser back navigation

Starting URL: https://demo.playwright.dev/todomvc

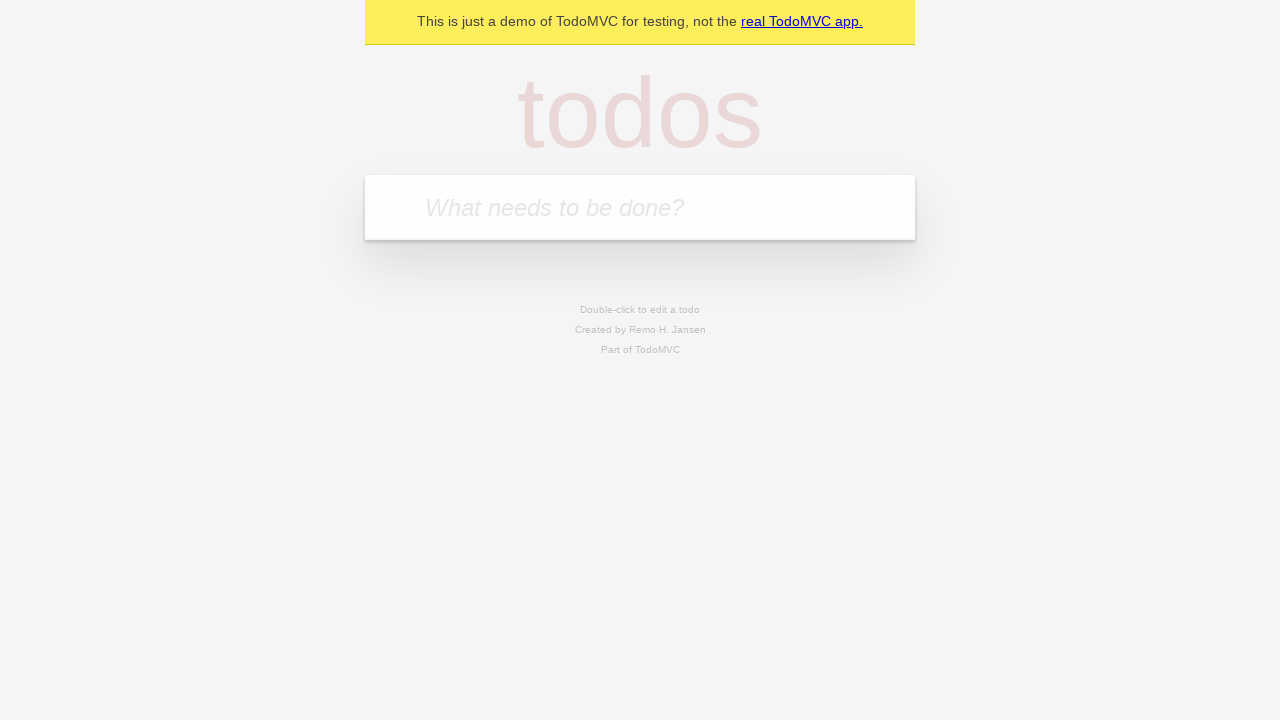

Filled todo input with 'buy some cheese' on internal:attr=[placeholder="What needs to be done?"i]
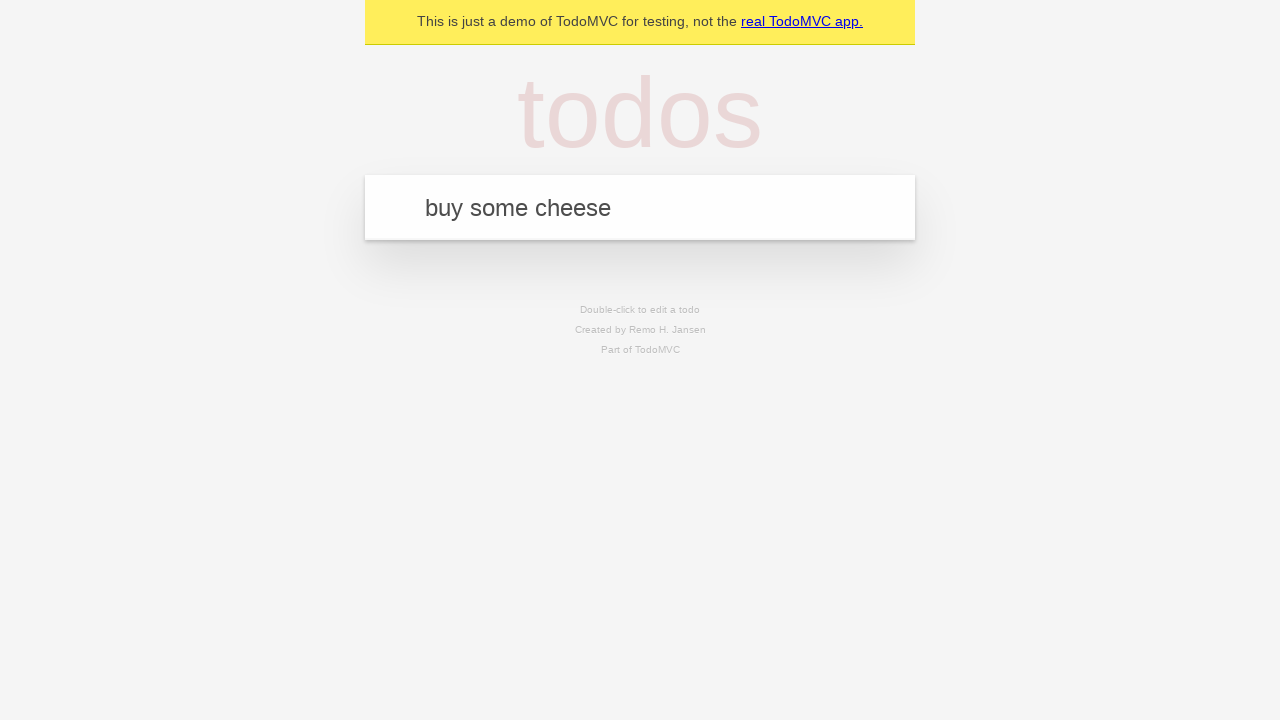

Pressed Enter to create first todo item on internal:attr=[placeholder="What needs to be done?"i]
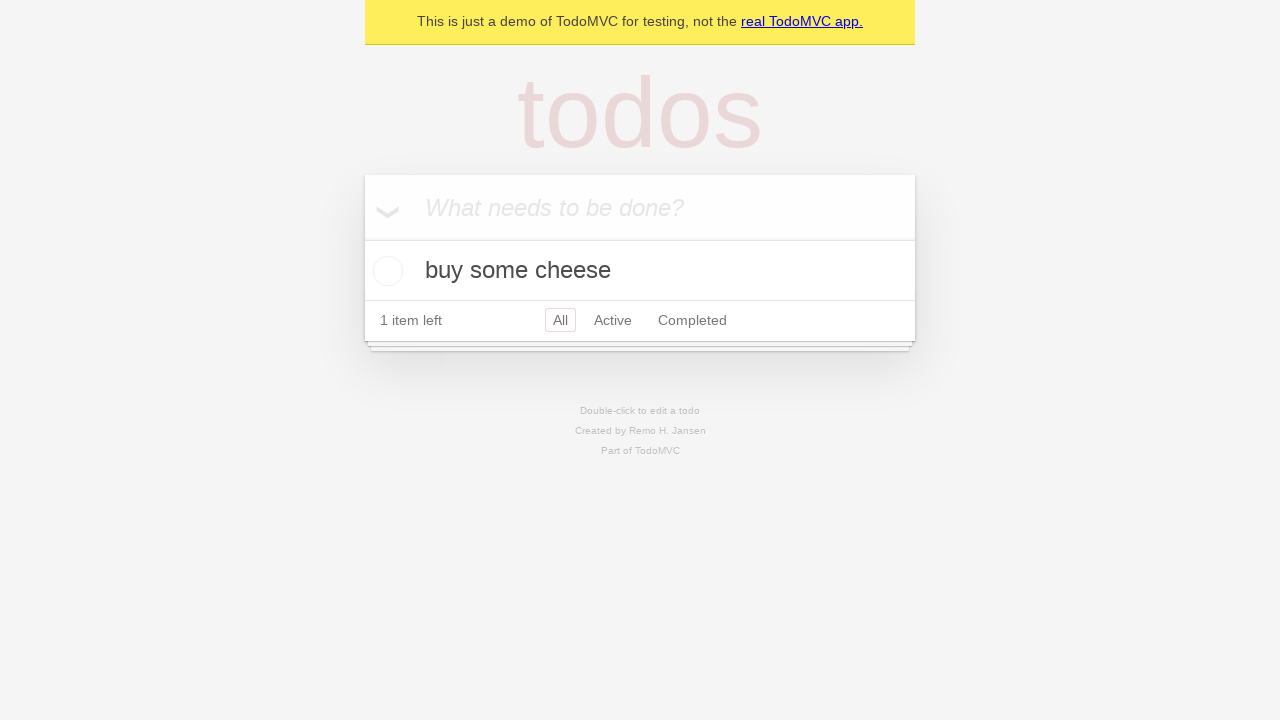

Filled todo input with 'feed the cat' on internal:attr=[placeholder="What needs to be done?"i]
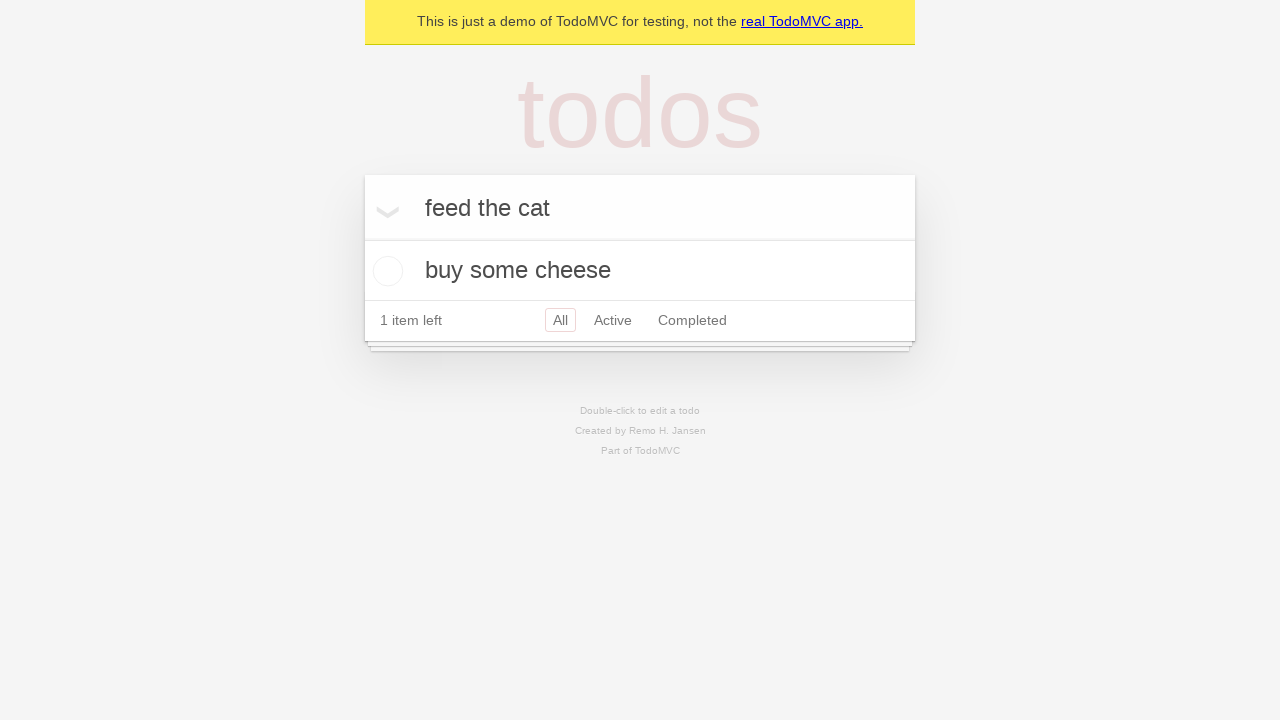

Pressed Enter to create second todo item on internal:attr=[placeholder="What needs to be done?"i]
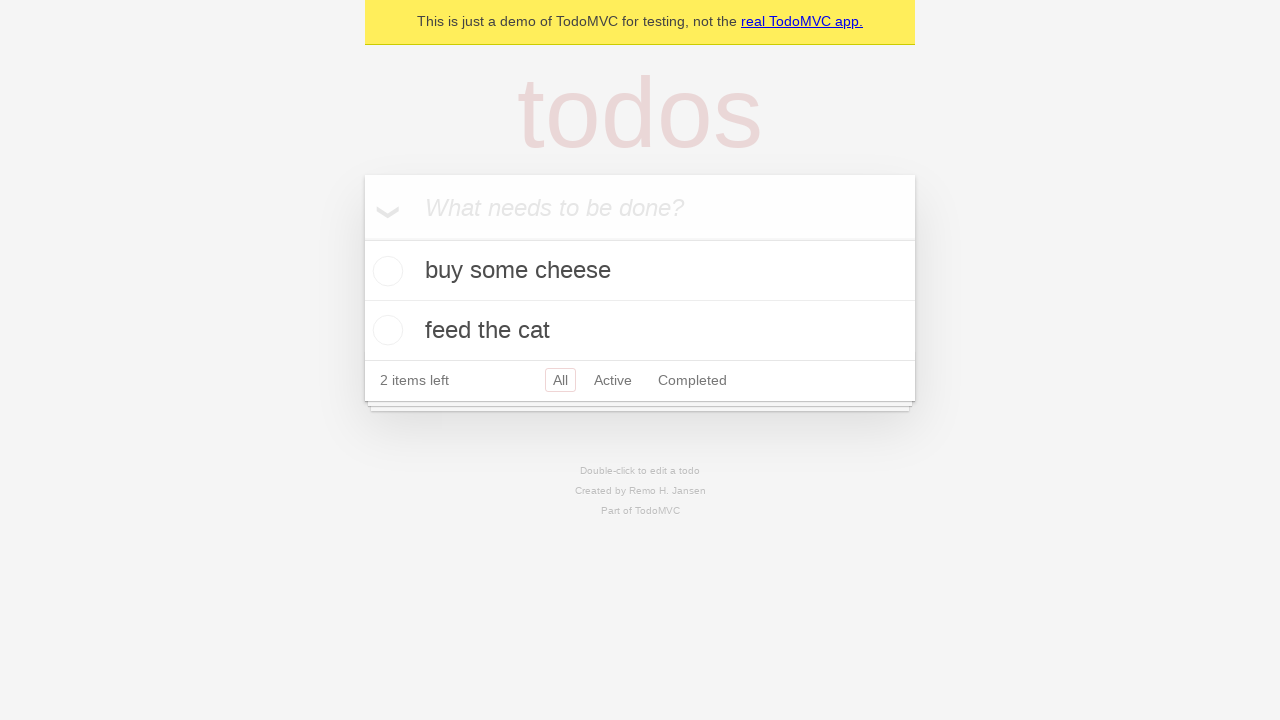

Filled todo input with 'book a doctors appointment' on internal:attr=[placeholder="What needs to be done?"i]
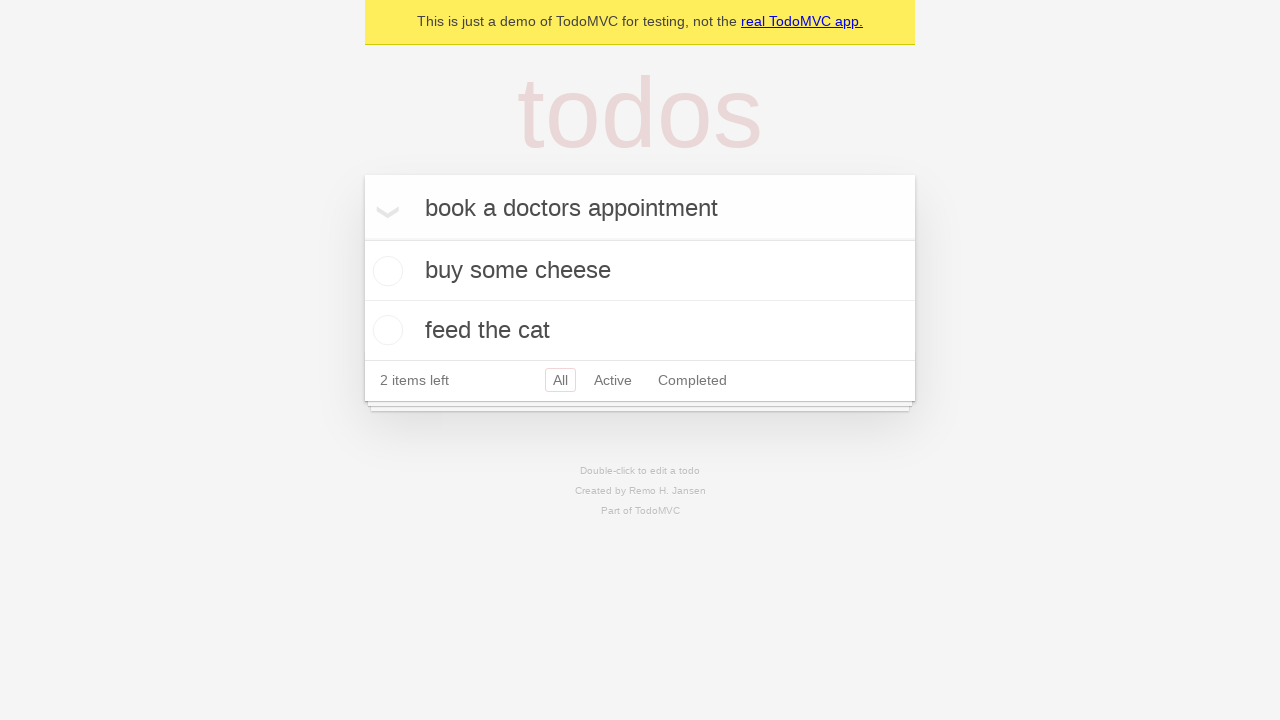

Pressed Enter to create third todo item on internal:attr=[placeholder="What needs to be done?"i]
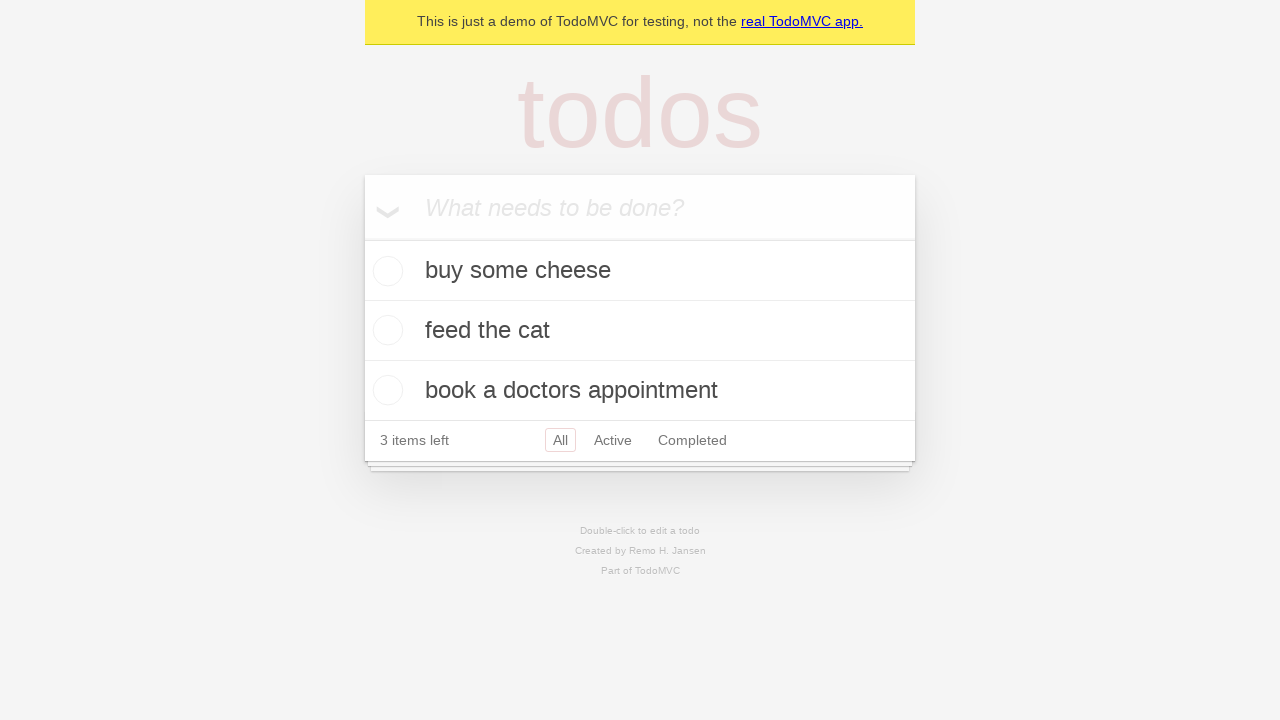

Checked checkbox on second todo item to mark as complete at (385, 330) on internal:testid=[data-testid="todo-item"s] >> nth=1 >> internal:role=checkbox
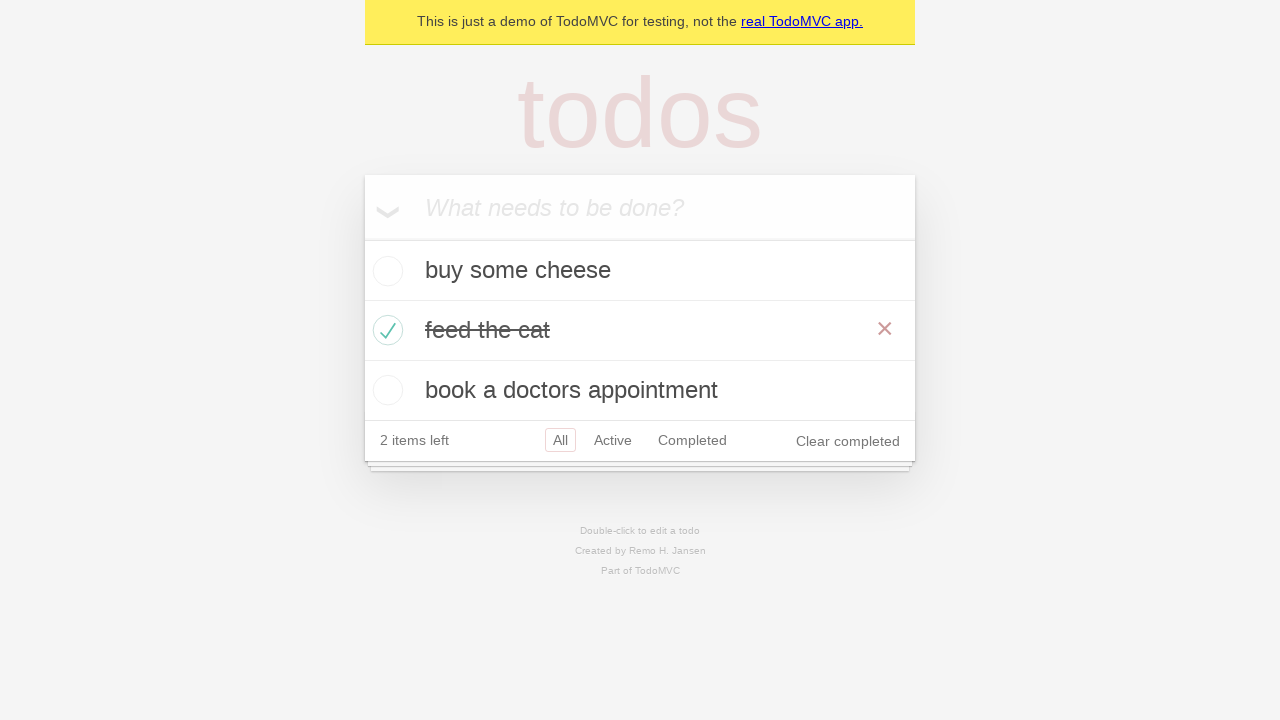

Clicked 'All' filter link to show all todos at (560, 440) on internal:role=link[name="All"i]
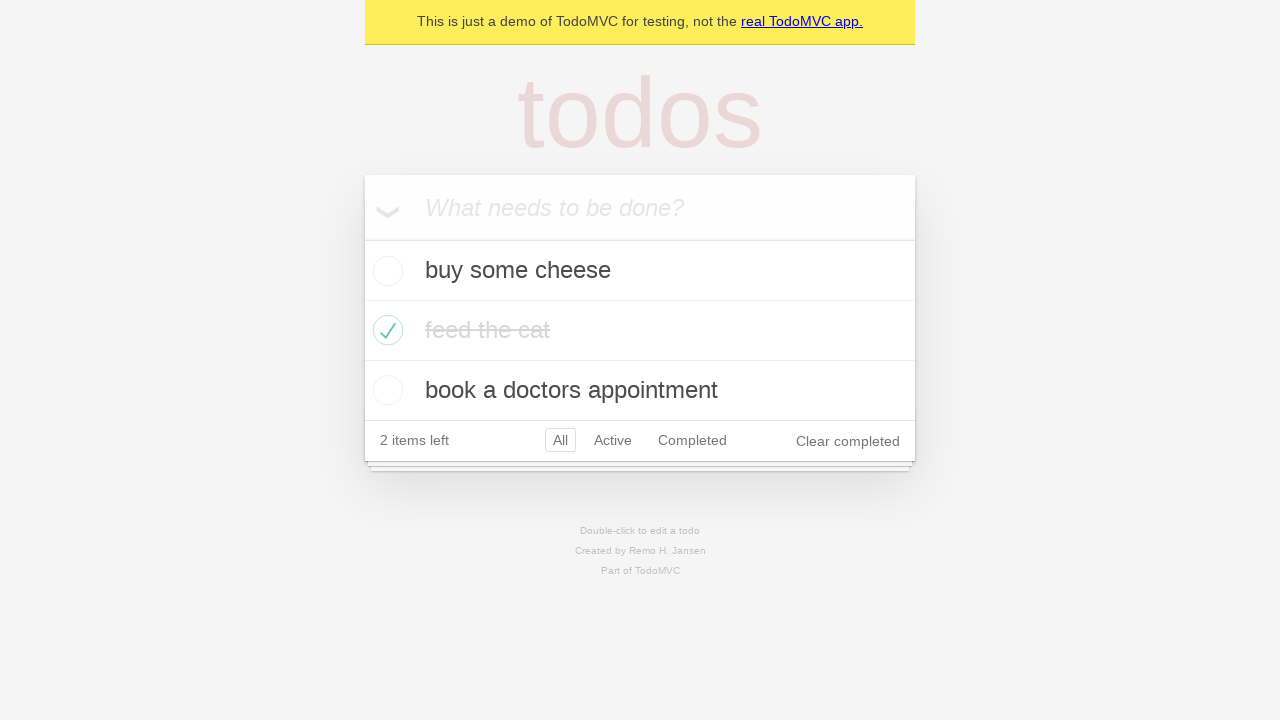

Clicked 'Active' filter link to show only active todos at (613, 440) on internal:role=link[name="Active"i]
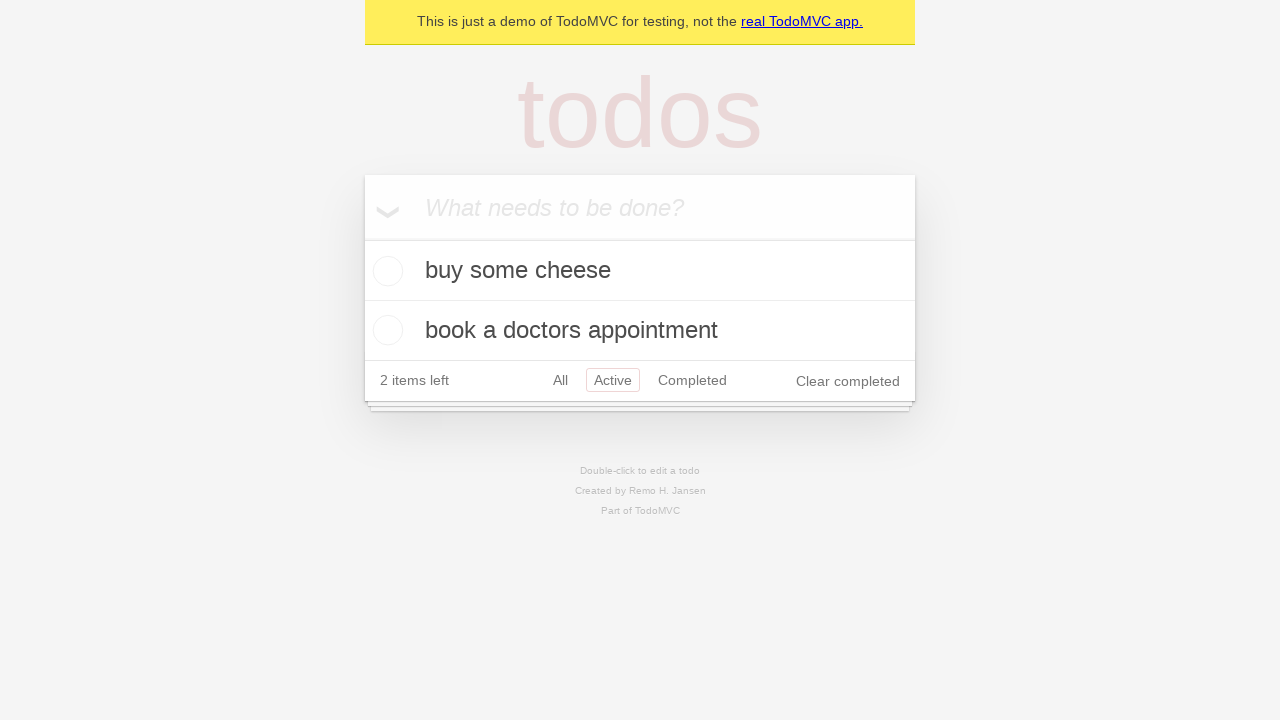

Clicked 'Completed' filter link to show only completed todos at (692, 380) on internal:role=link[name="Completed"i]
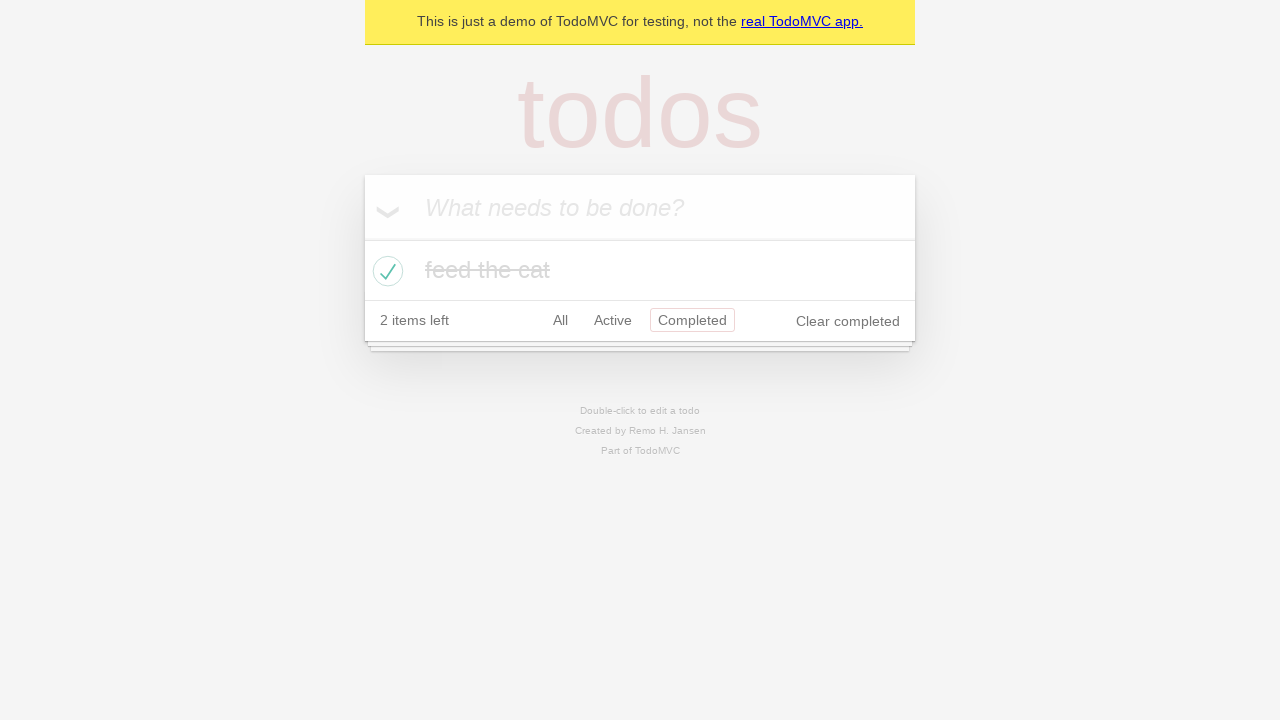

Navigated back using browser back button
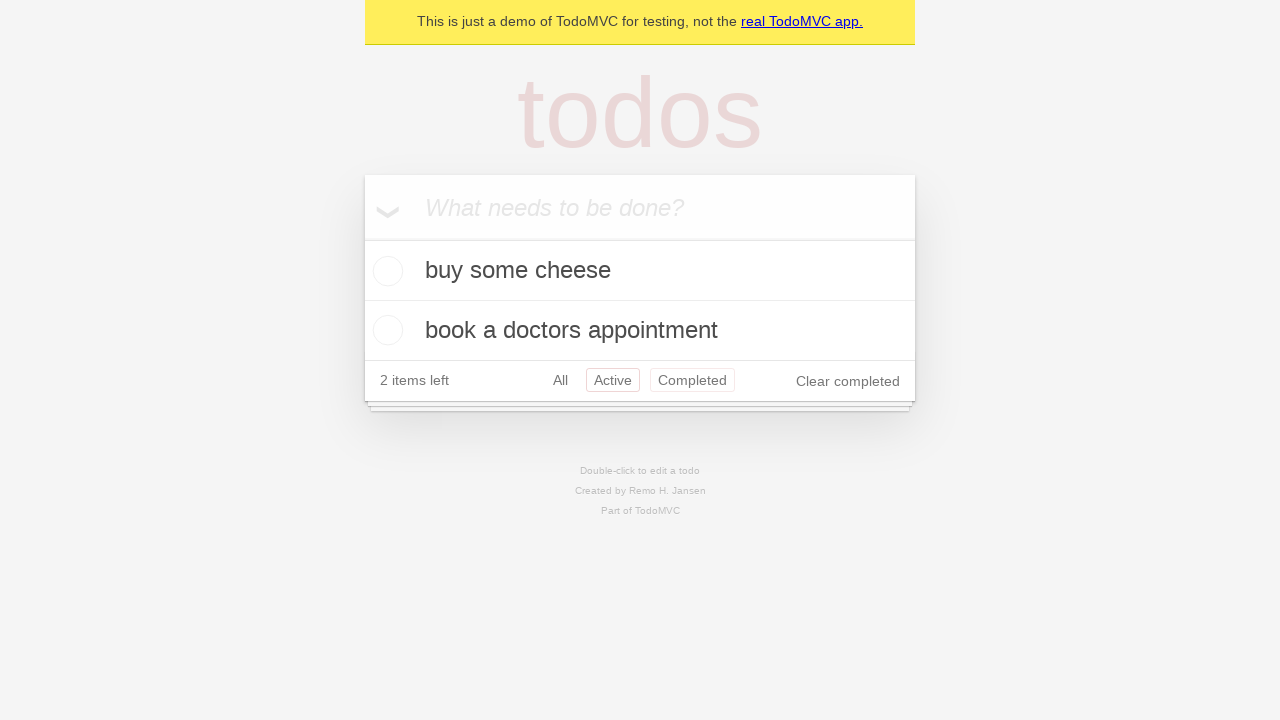

Navigated back again using browser back button
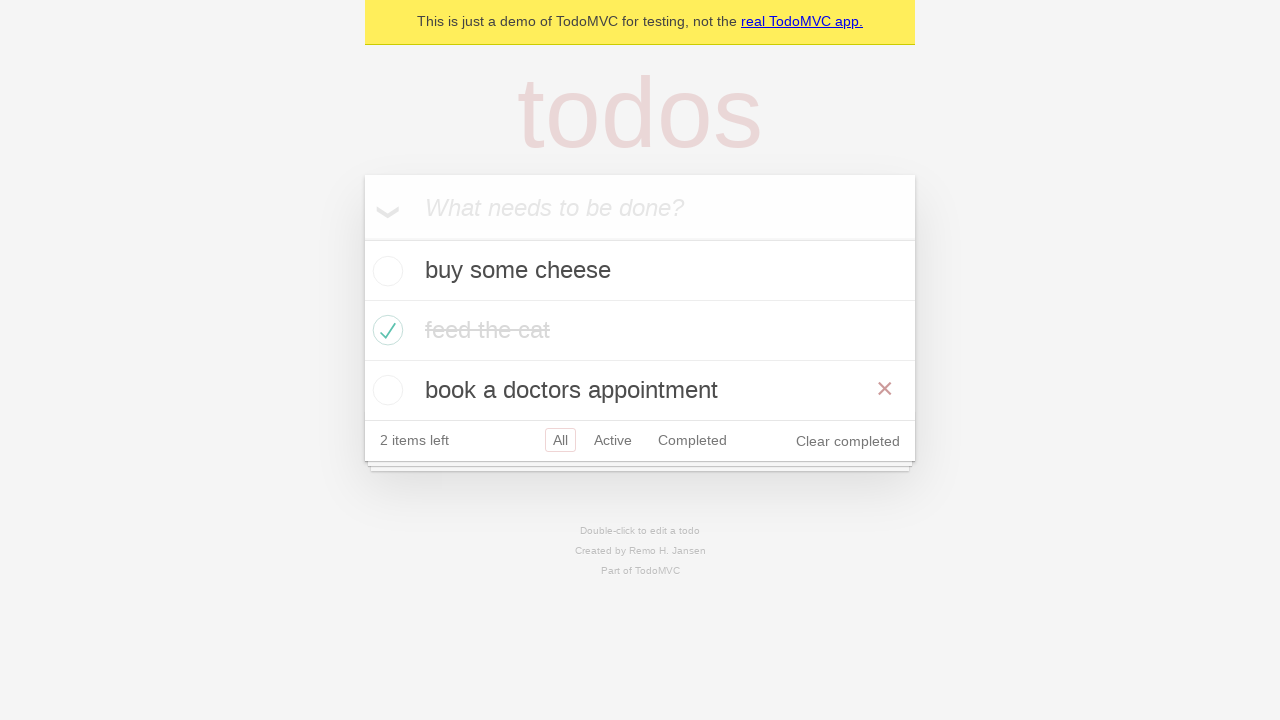

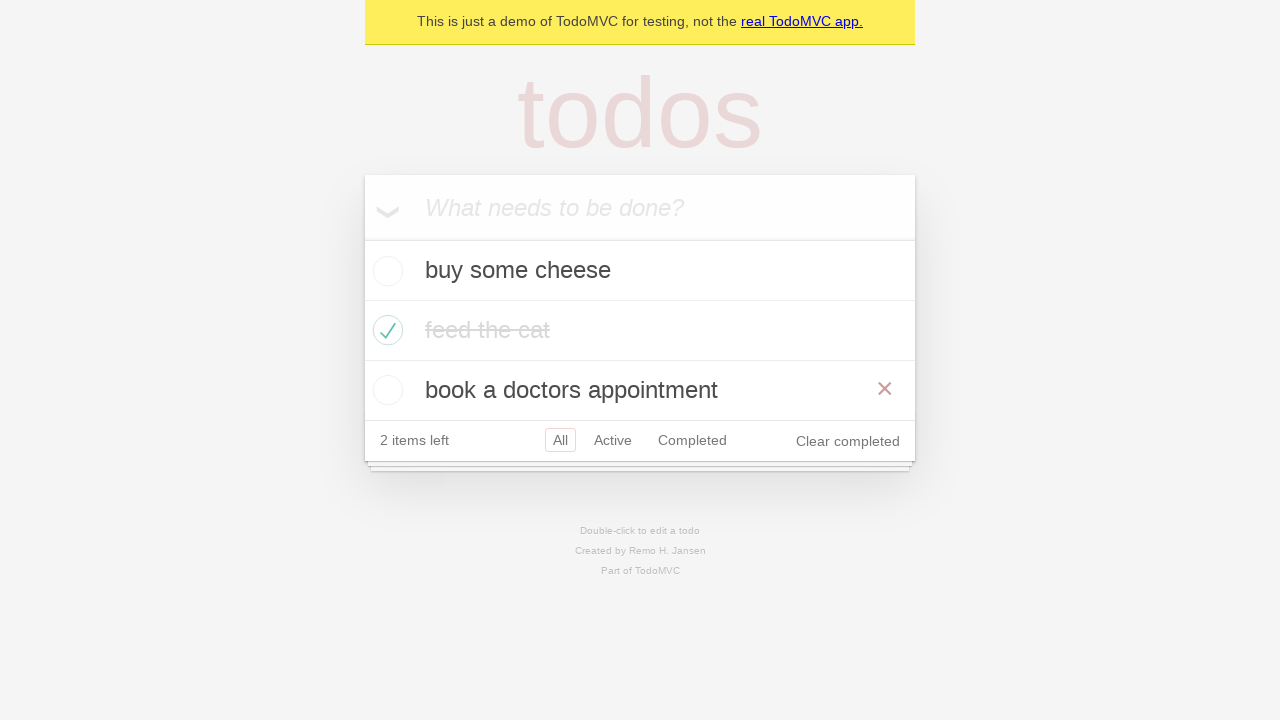